Tests visibility states of buttons by navigating to the Visibility page and clicking the hide button to trigger various visibility changes

Starting URL: http://uitestingplayground.com

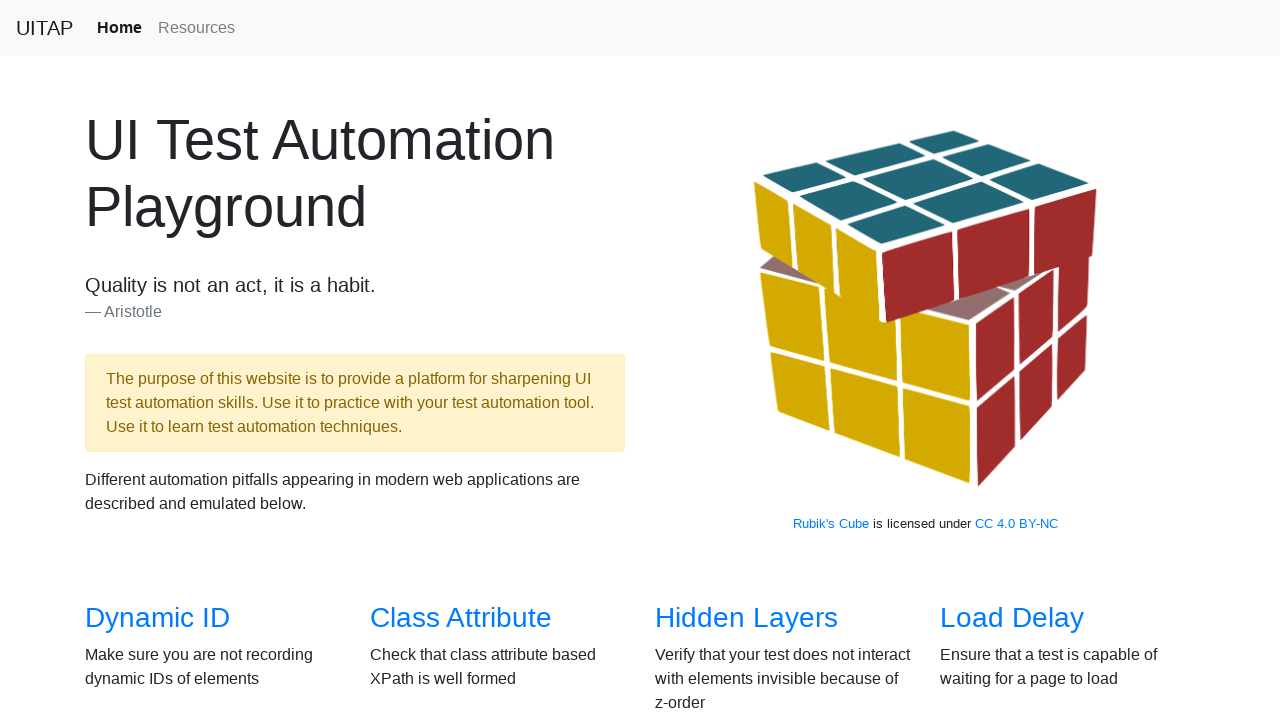

Clicked on Visibility link to navigate to the Visibility page at (135, 360) on internal:role=link[name="Visibility"i]
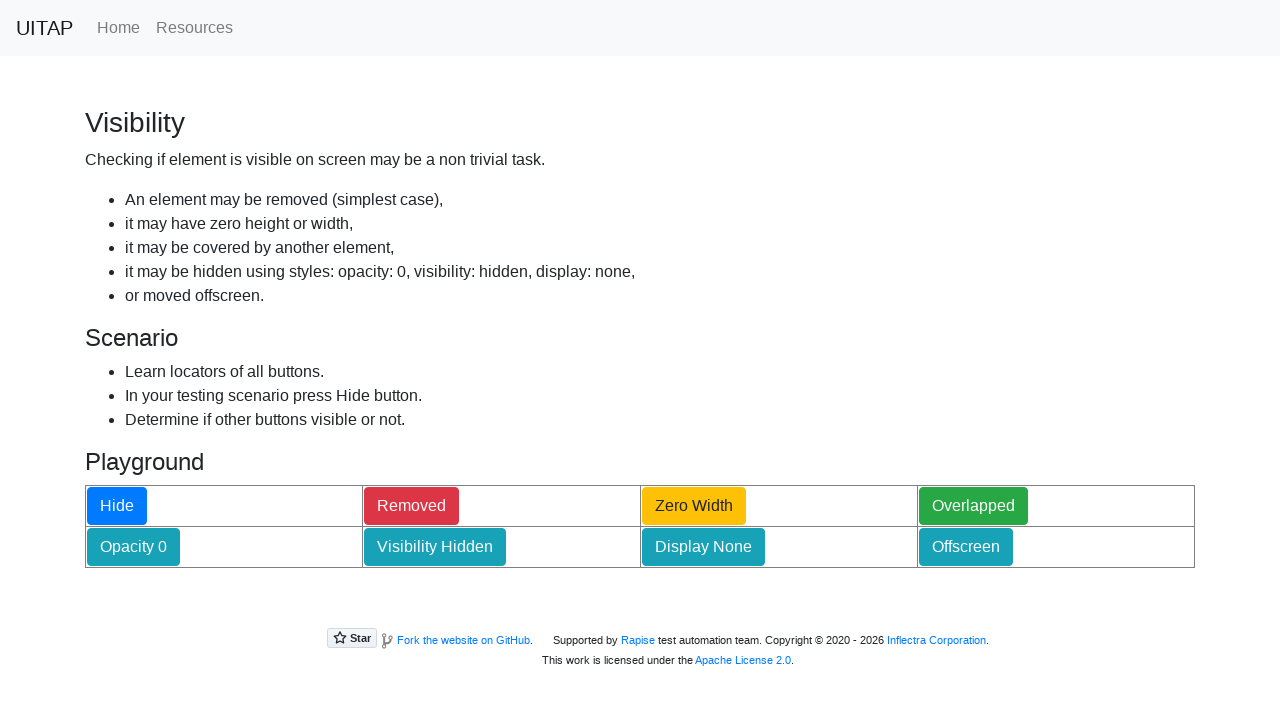

Clicked hide button to trigger visibility changes at (117, 506) on #hideButton
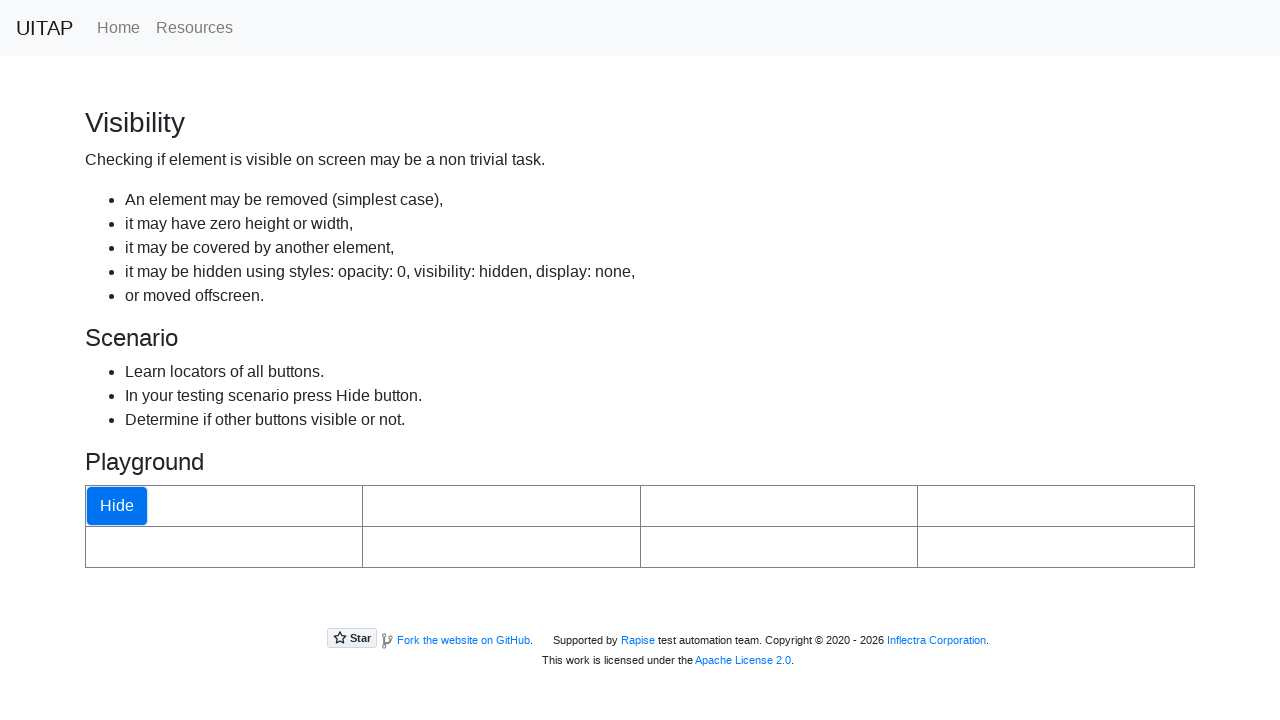

Verified visibility state of removedButton
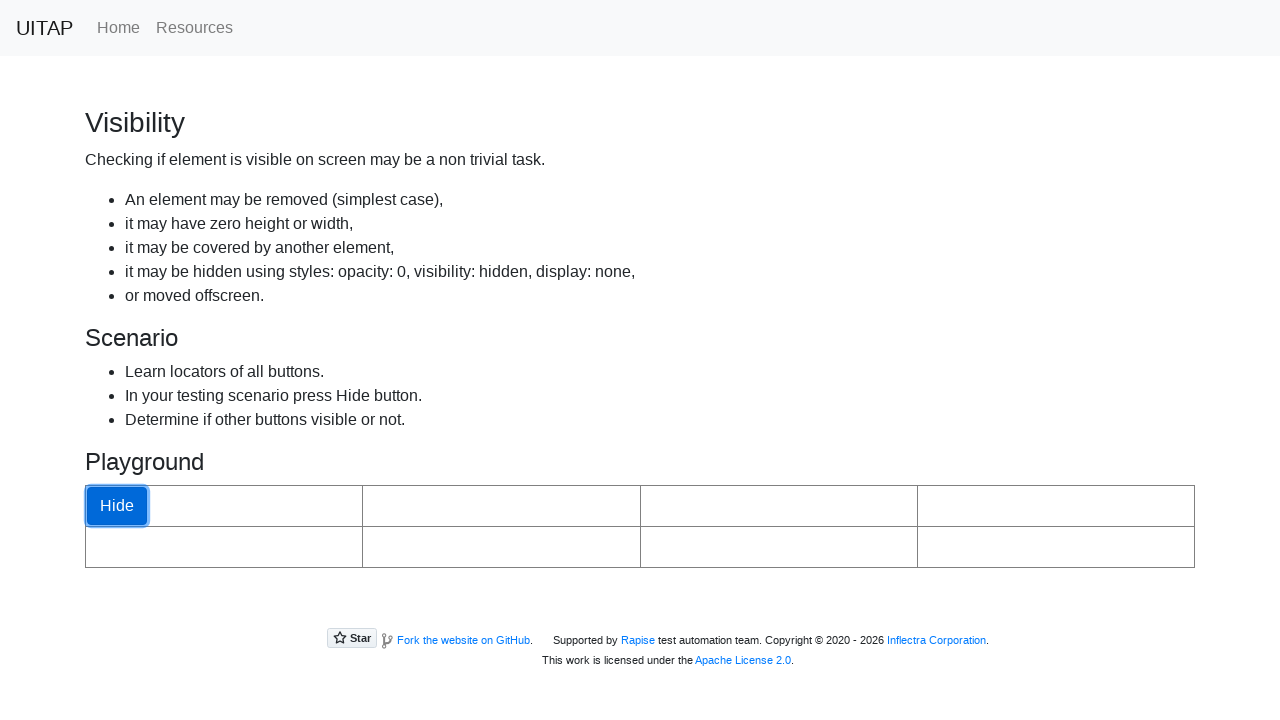

Verified visibility state of zeroWidthButton
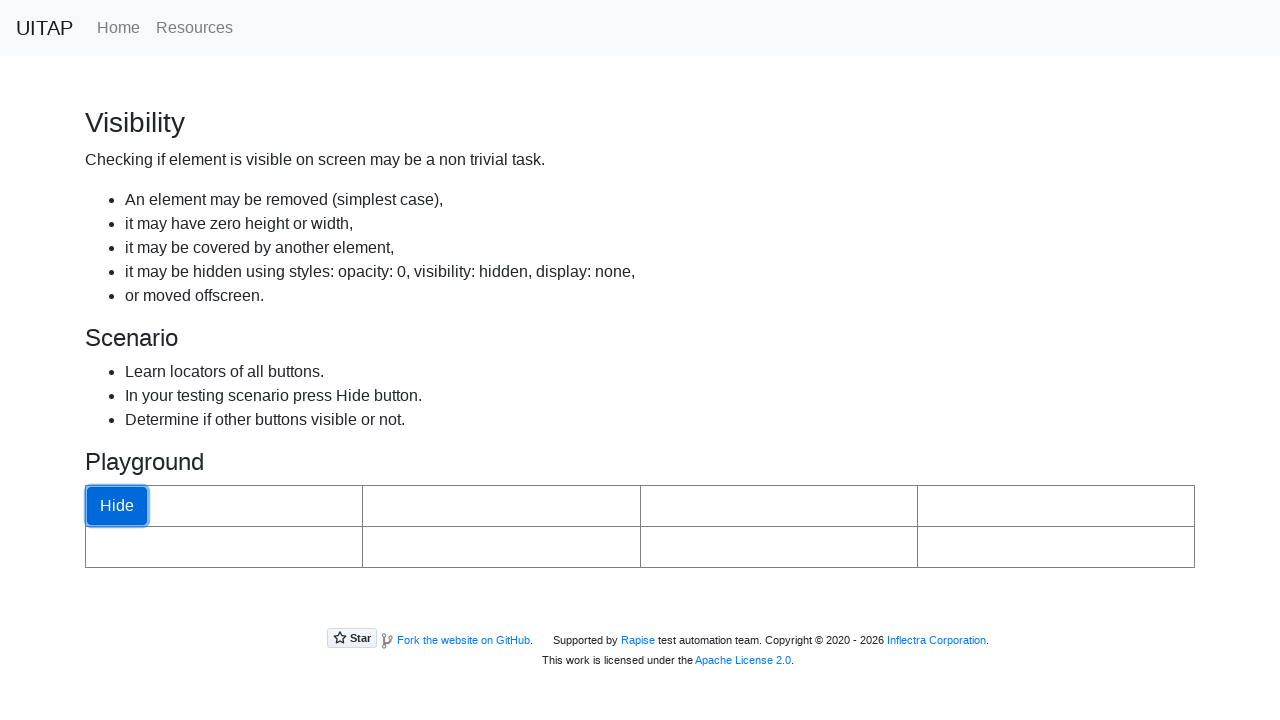

Verified visibility state of overlappedButton
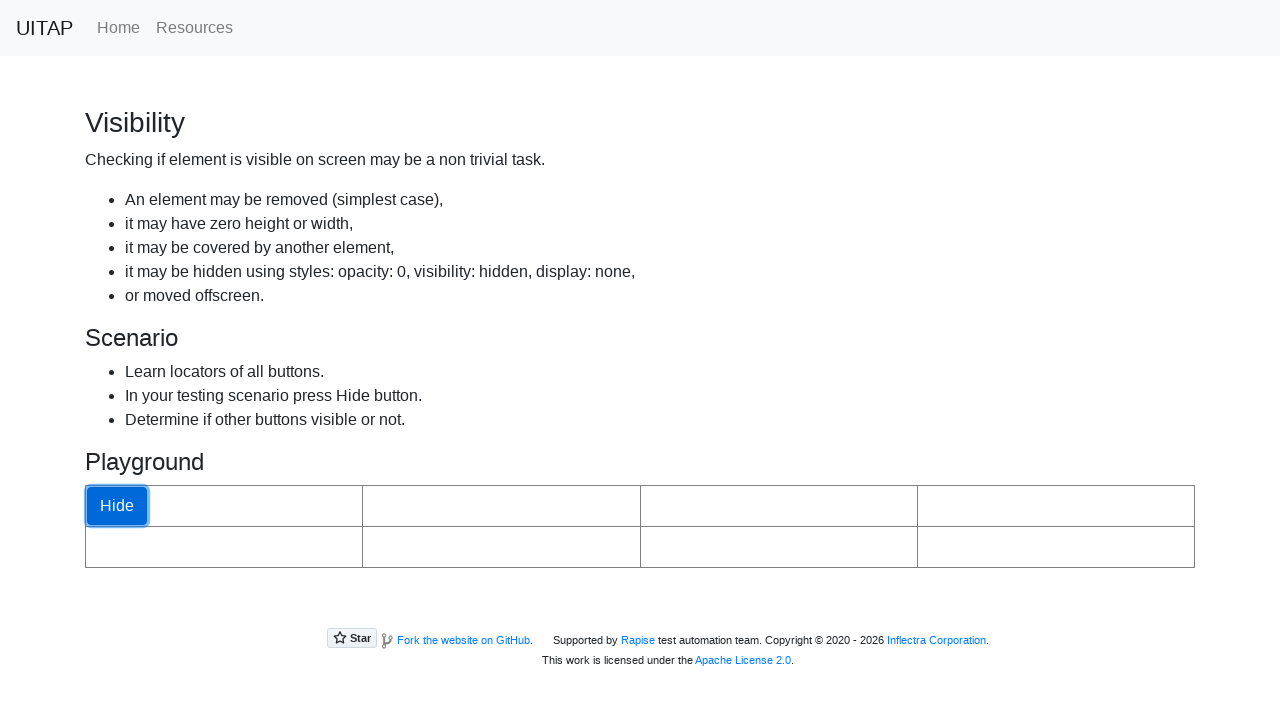

Verified visibility state of transparentButton
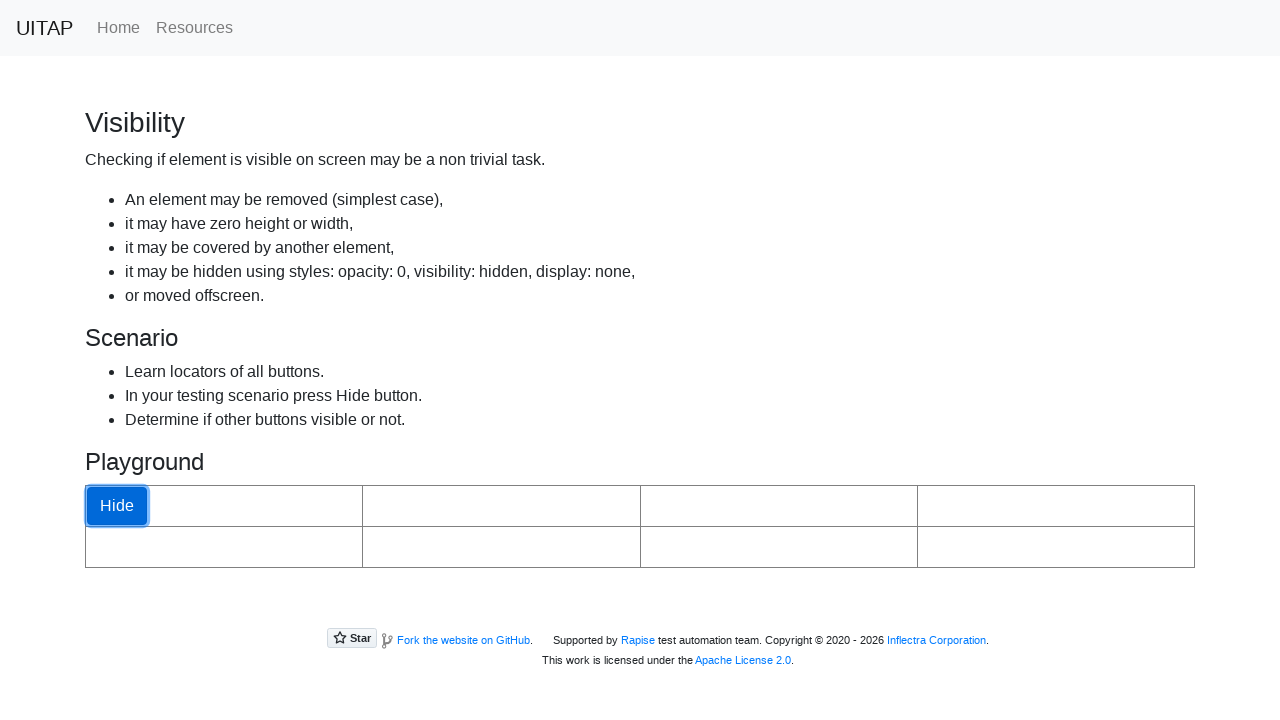

Verified visibility state of invisibleButton
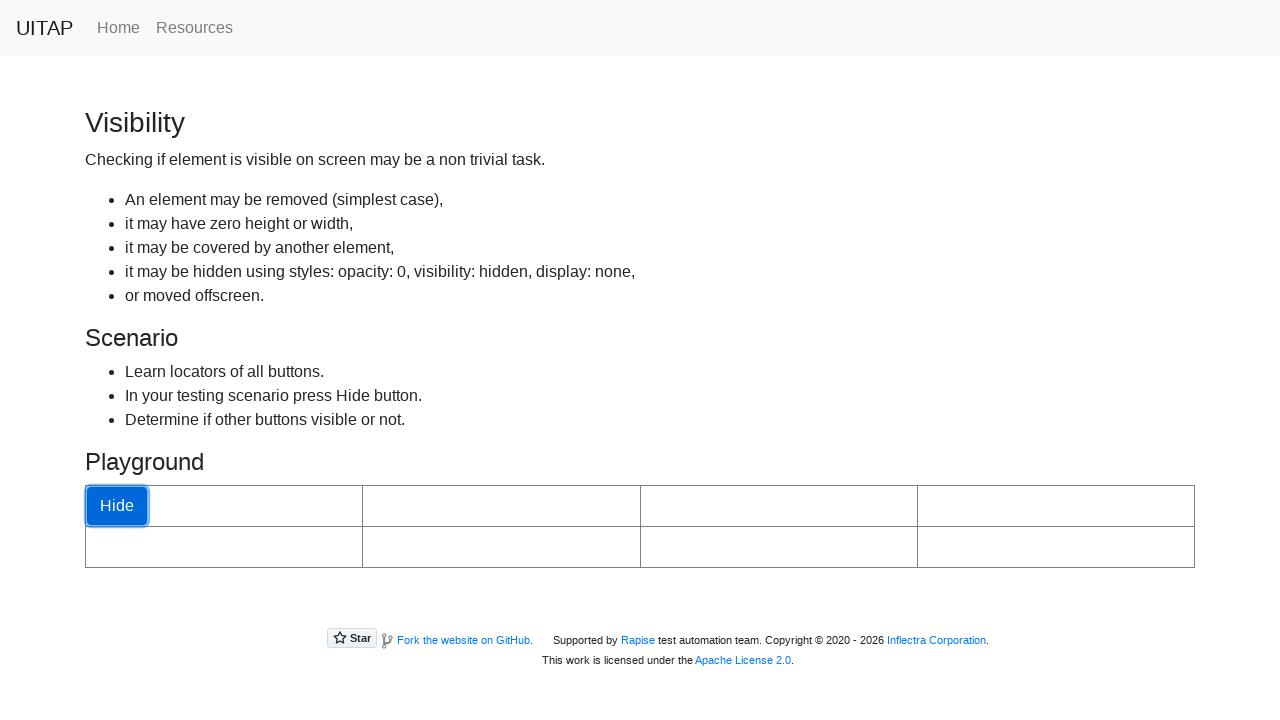

Verified visibility state of notdisplayedButton
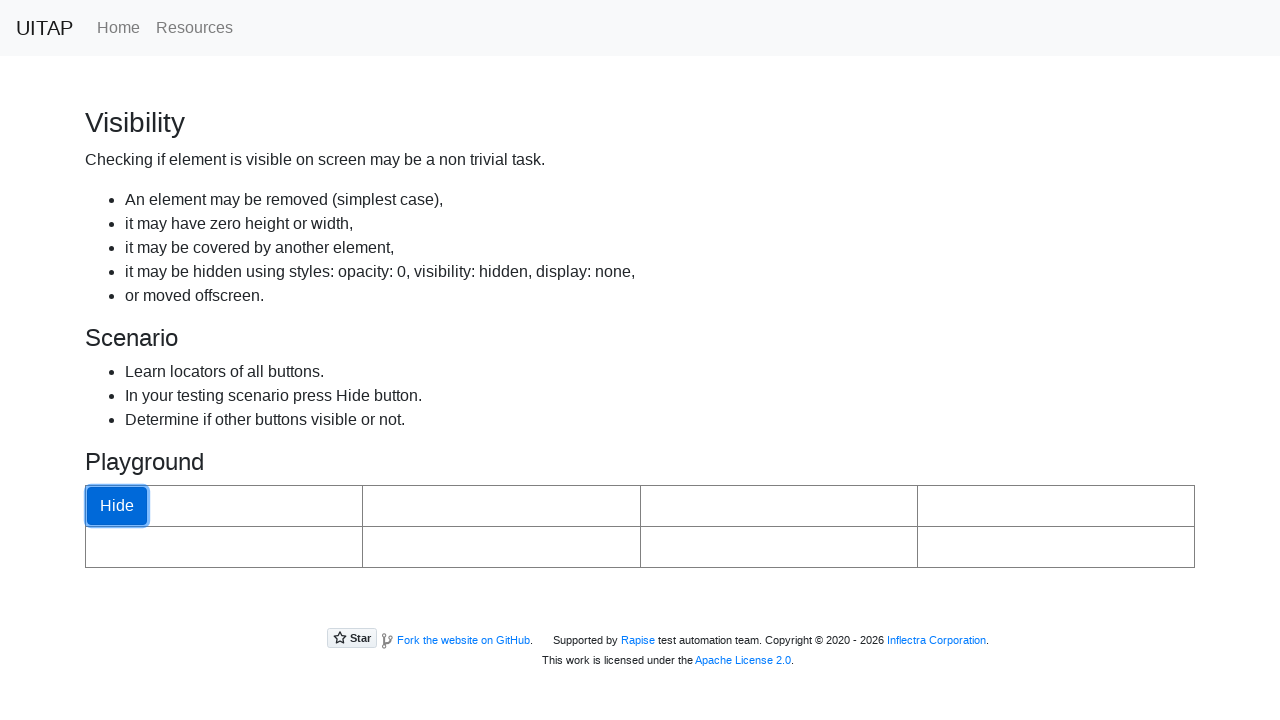

Verified visibility state of offscreenButton
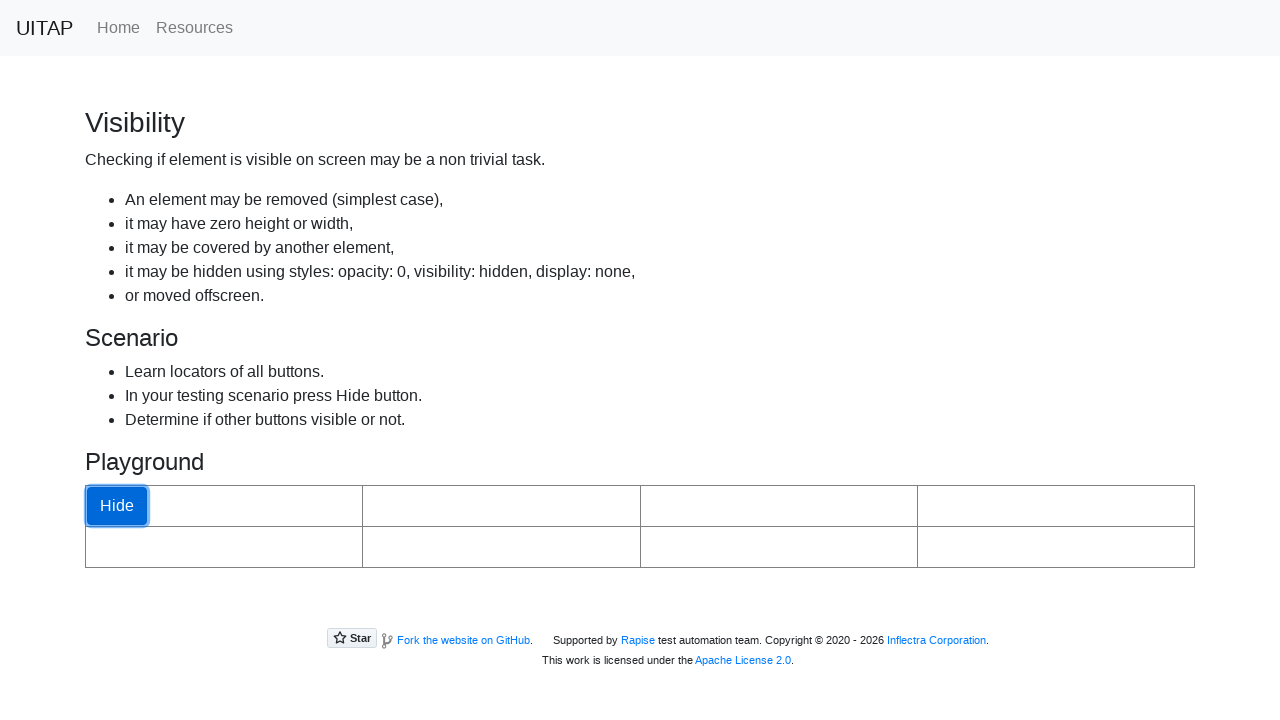

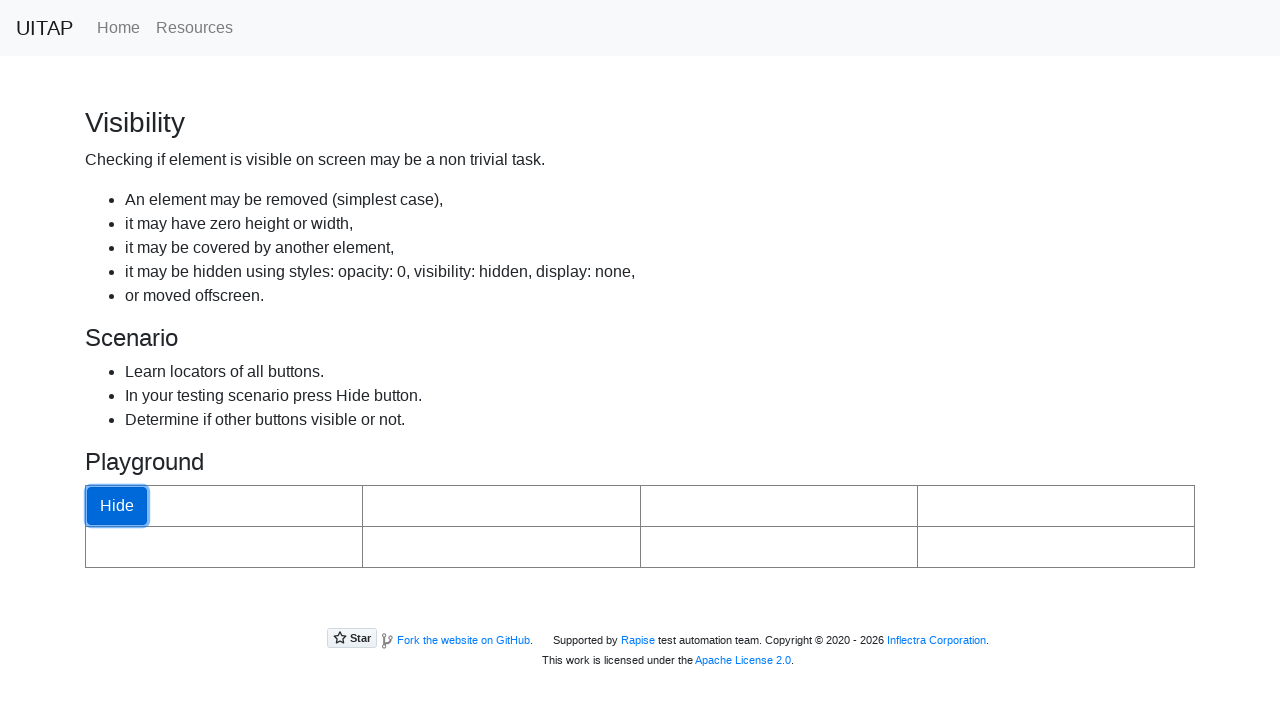